Tests keyboard key press functionality by sending space and left arrow keys to an element and verifying the displayed result text confirms the correct key was pressed.

Starting URL: http://the-internet.herokuapp.com/key_presses

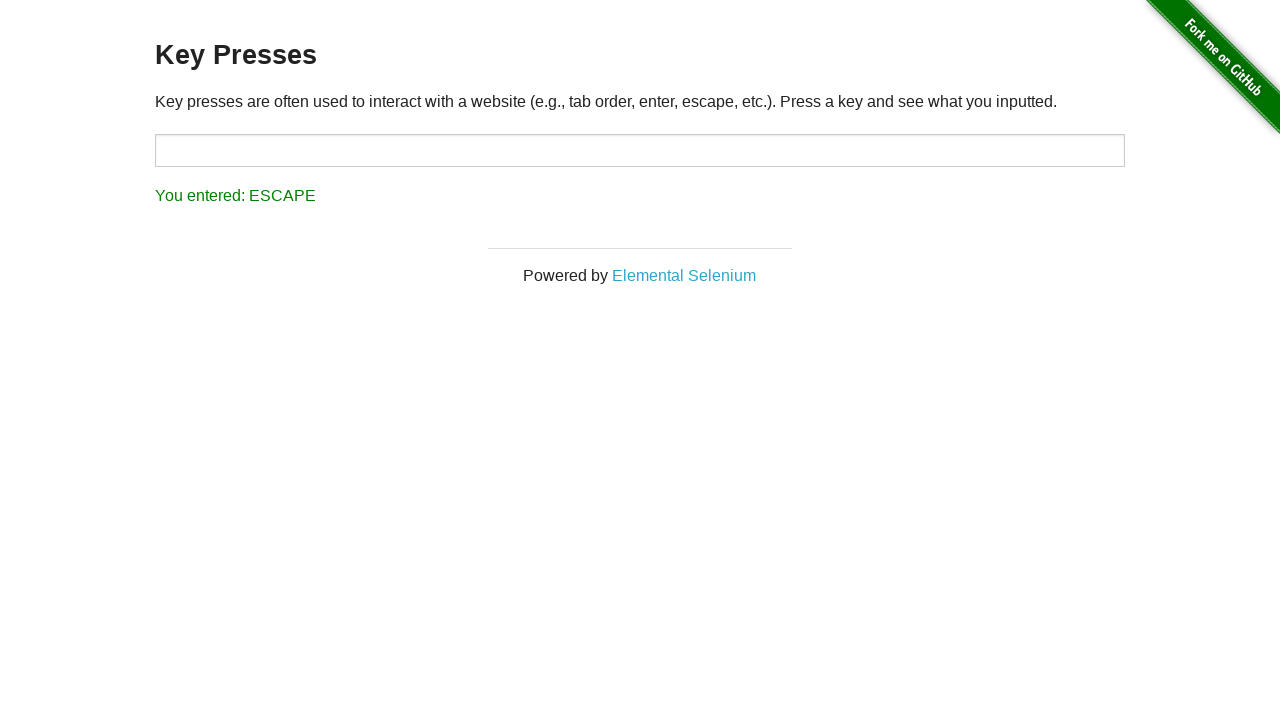

Pressed Space key on target element on #target
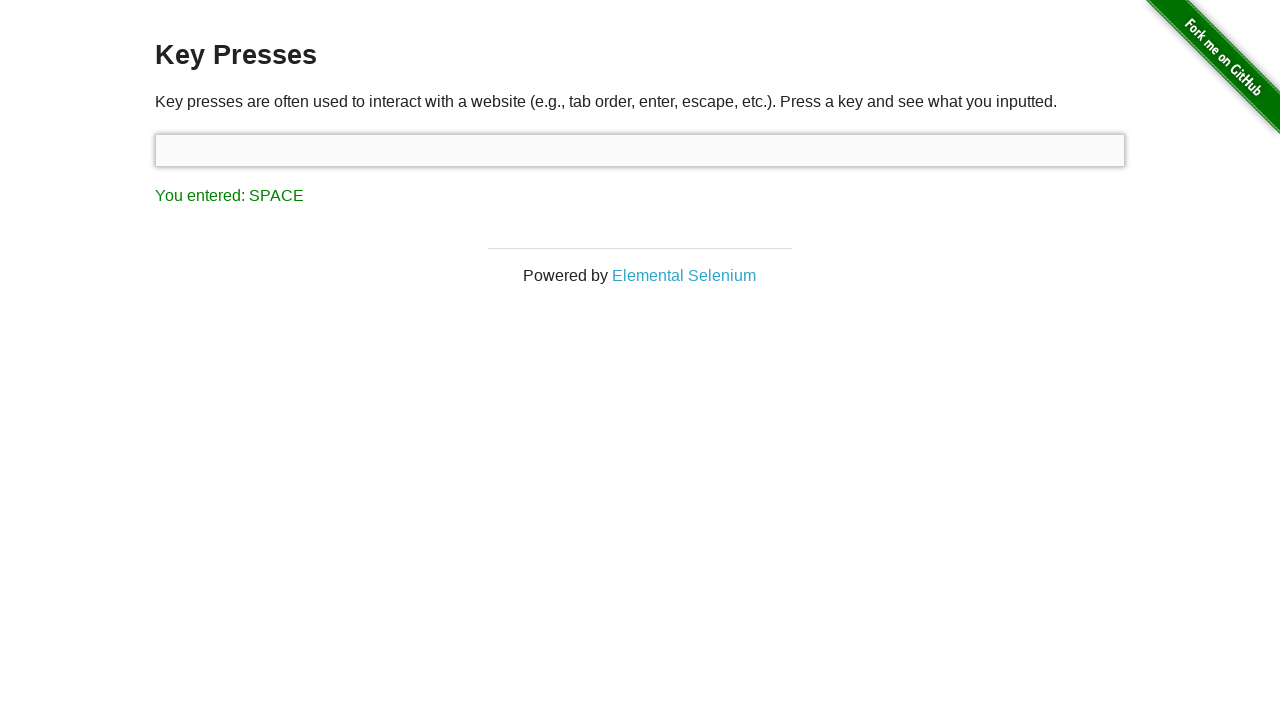

Result element loaded after Space key press
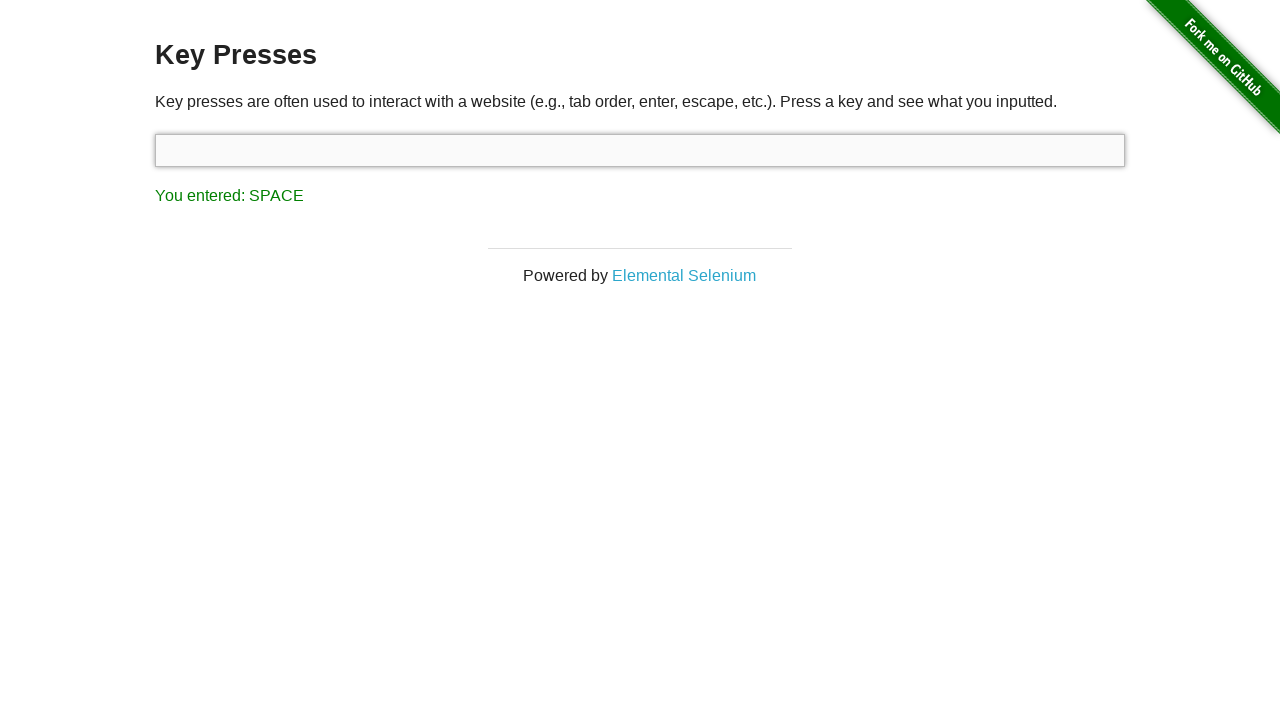

Retrieved result text content
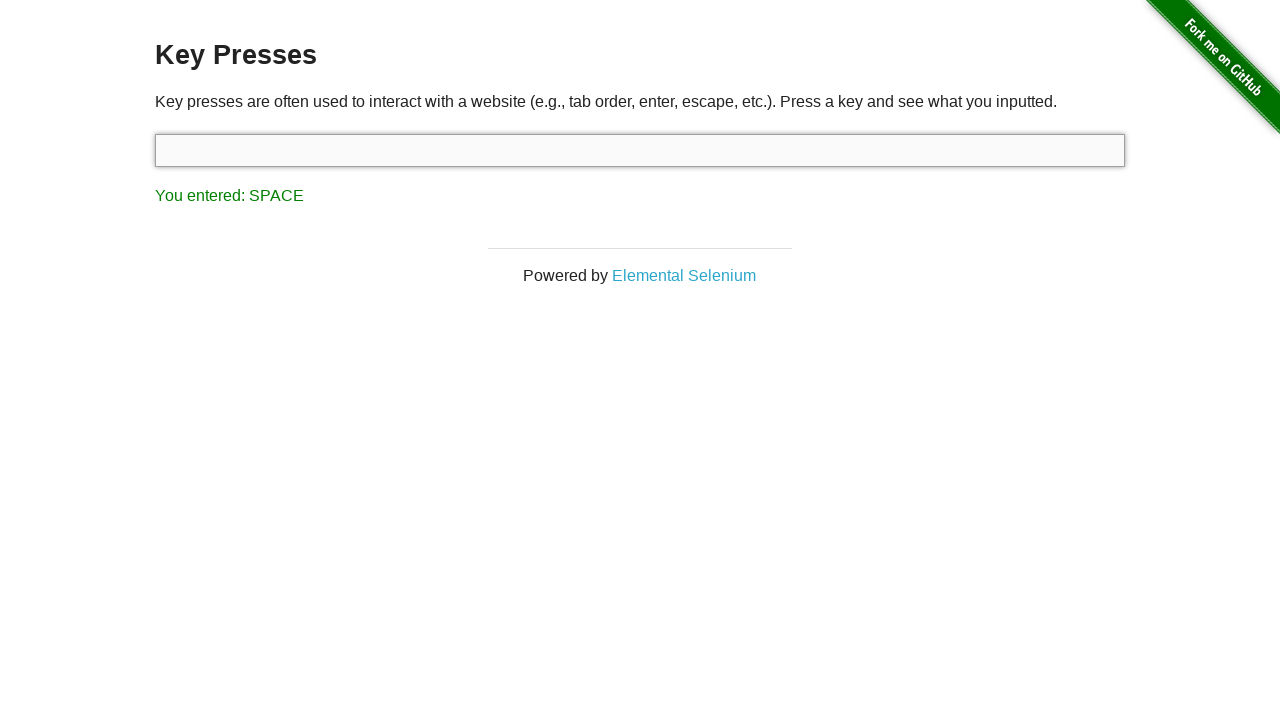

Verified result text confirms Space key was pressed
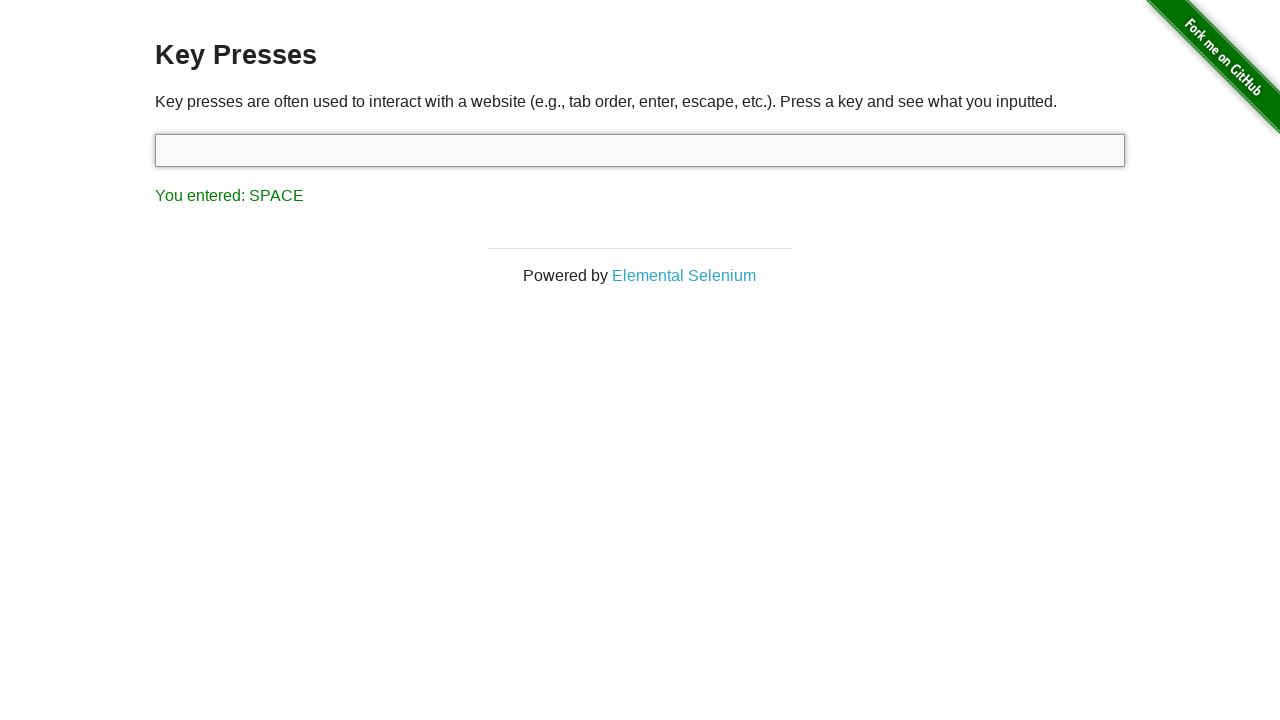

Pressed ArrowLeft key on page
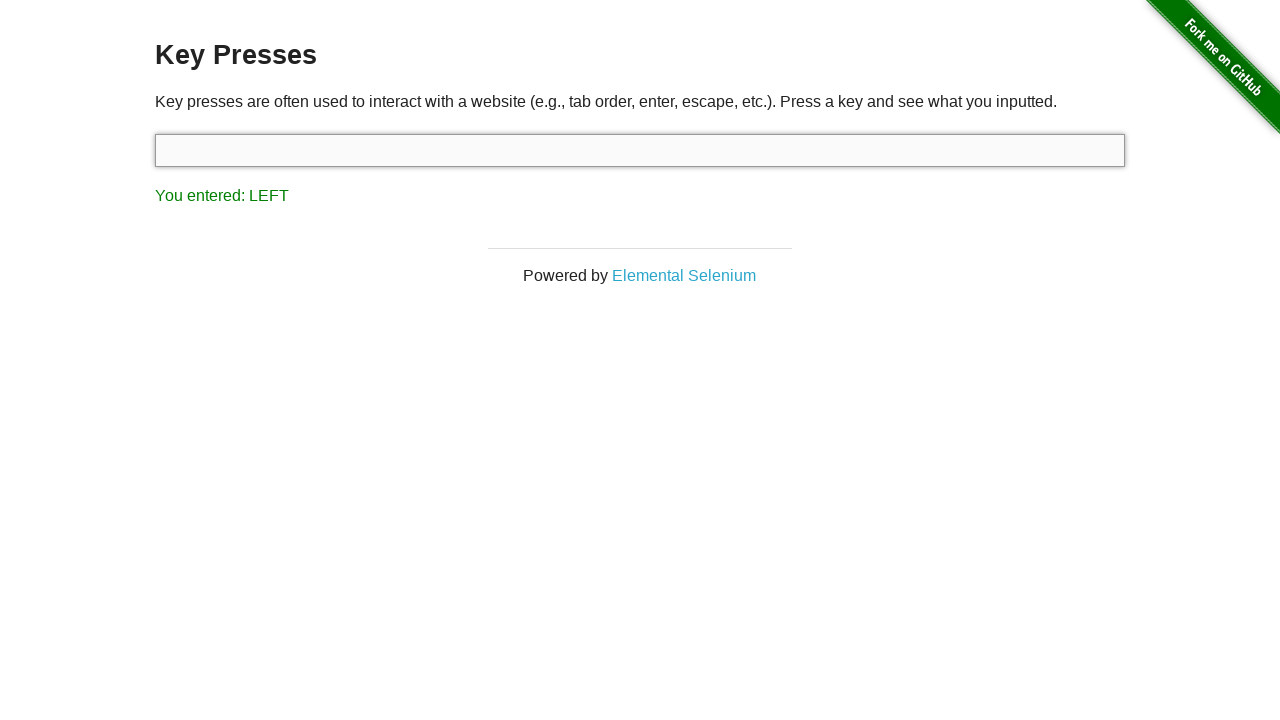

Retrieved result text content after ArrowLeft key press
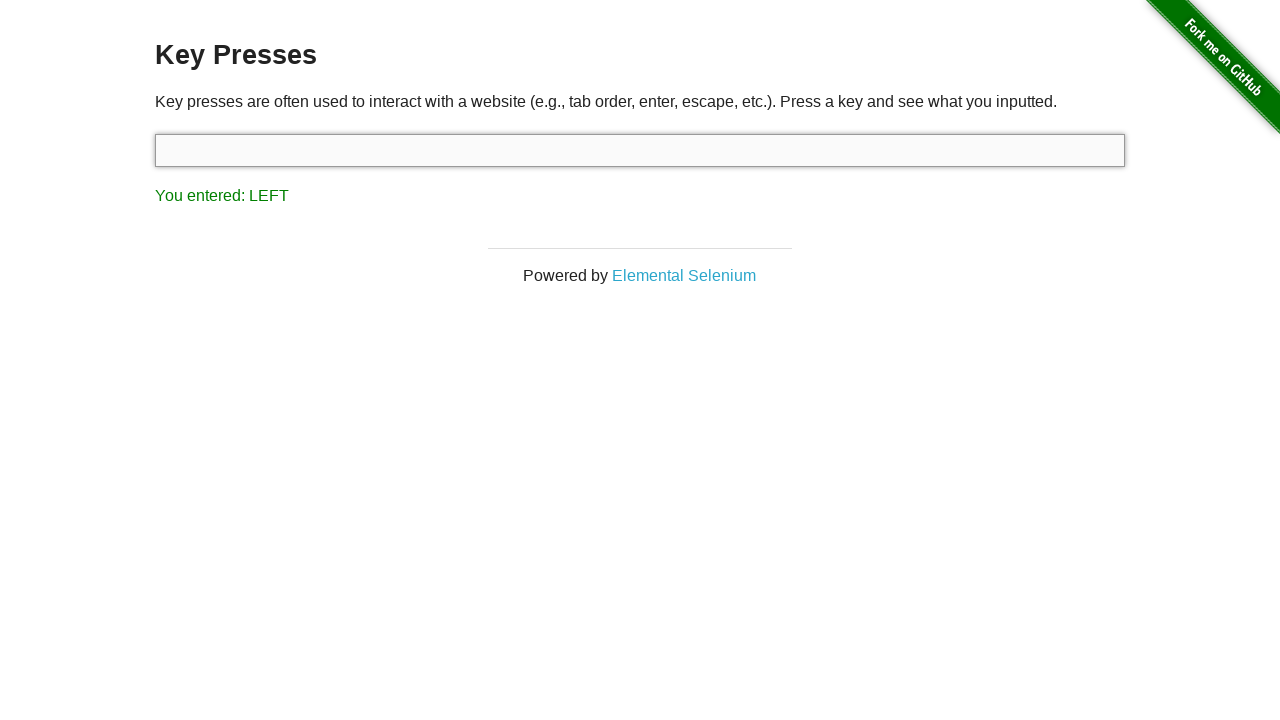

Verified result text confirms ArrowLeft key was pressed
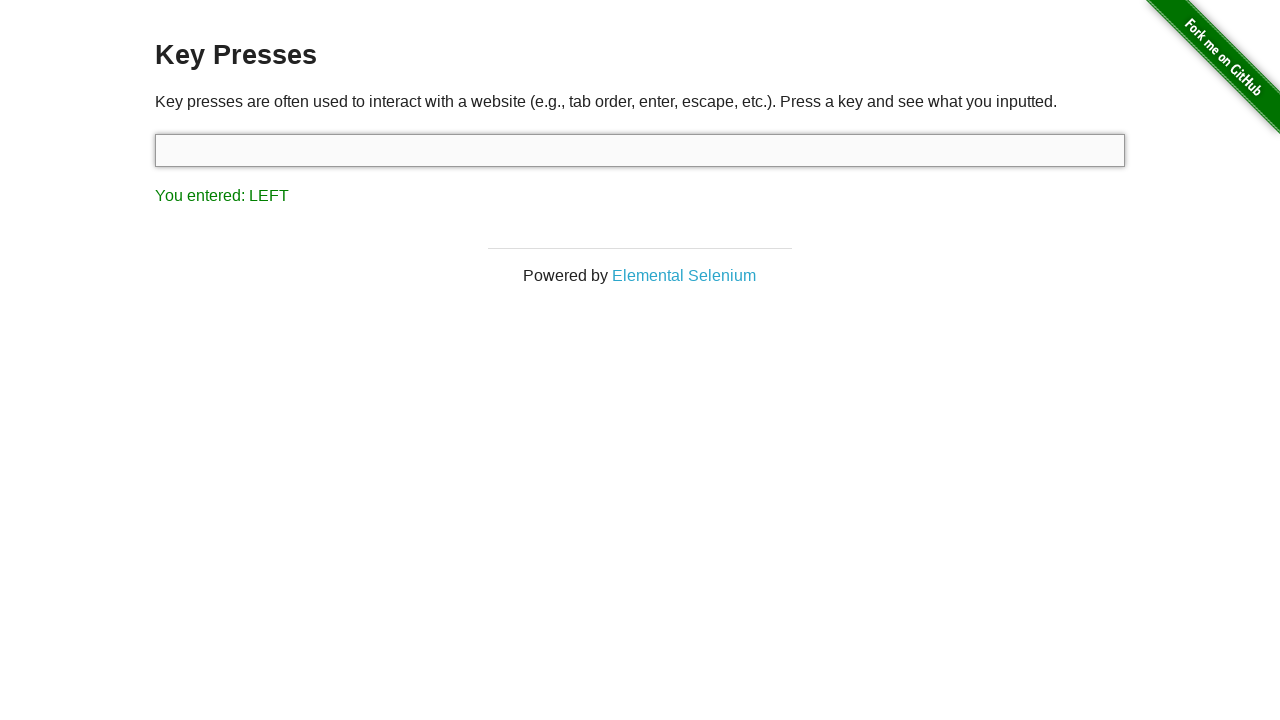

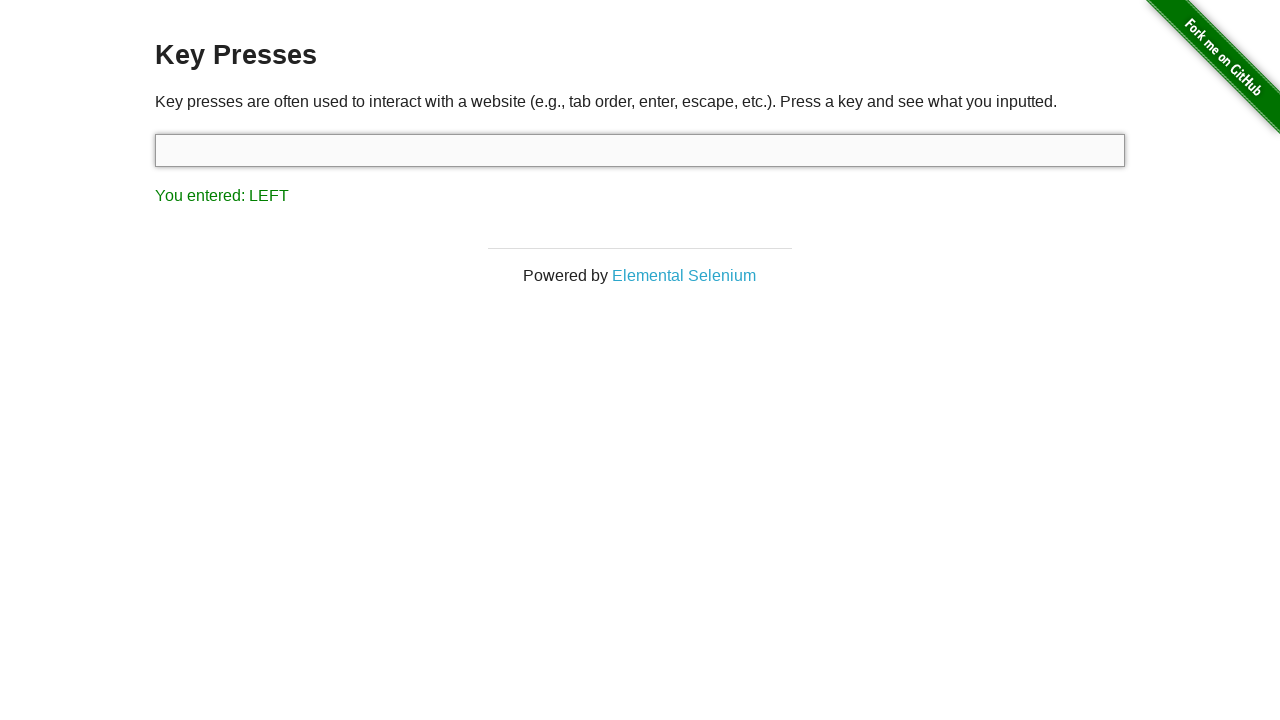